Tests the clear functionality of a calculator by performing a division operation and then clicking the clear button to reset all fields

Starting URL: https://antoniotrindade.com.br/treinoautomacao/desafiosoma.html

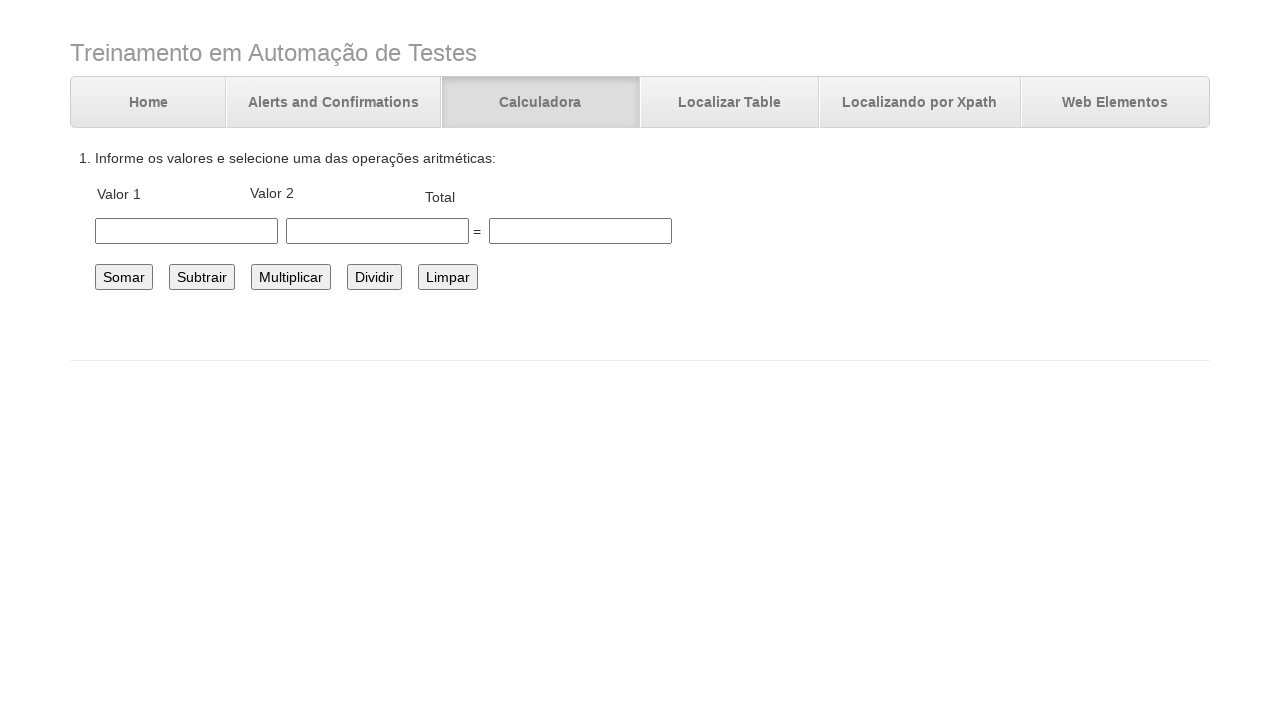

Filled first number field with '10' on #number1
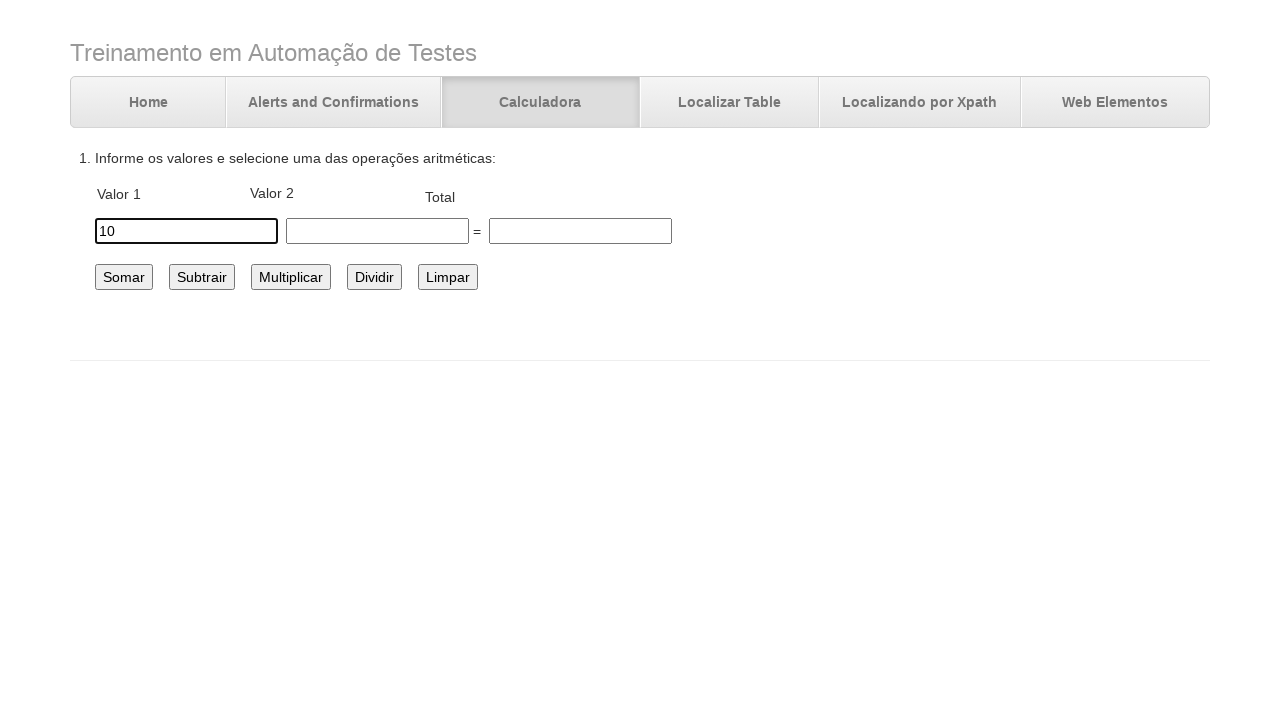

Filled second number field with '2' on #number2
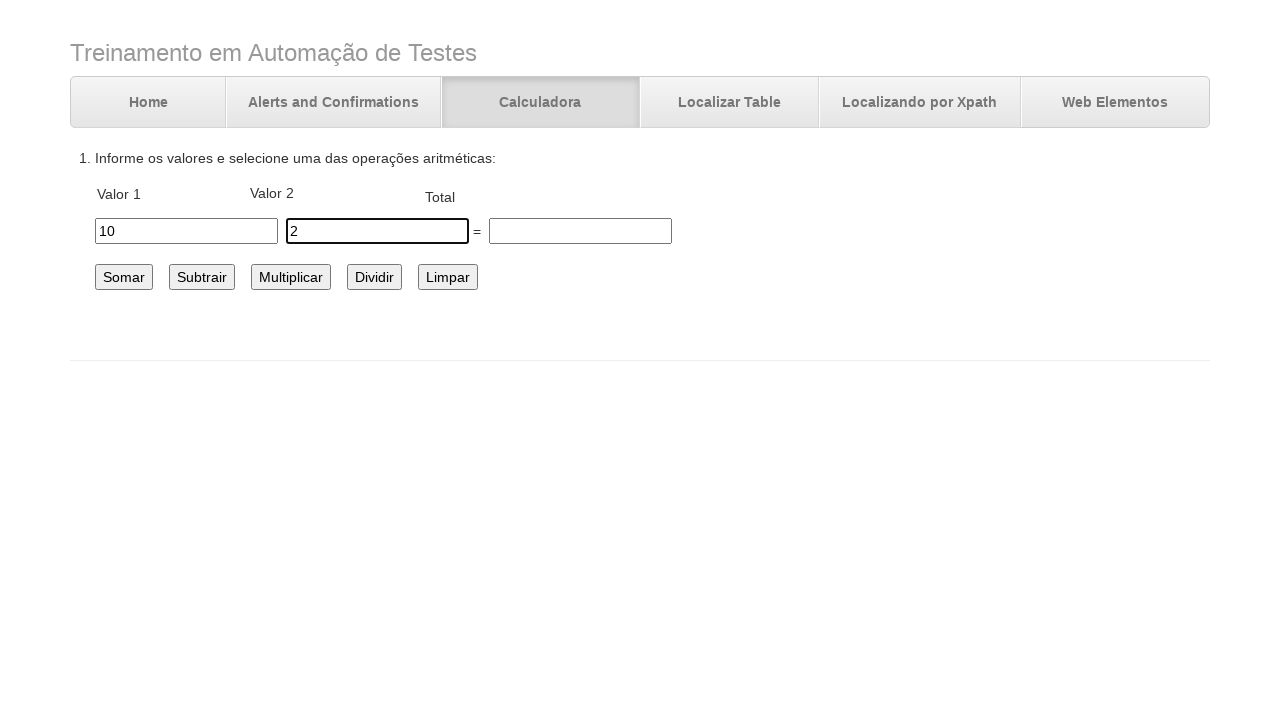

Clicked the divide button to perform division operation (10 ÷ 2) at (374, 277) on #dividir
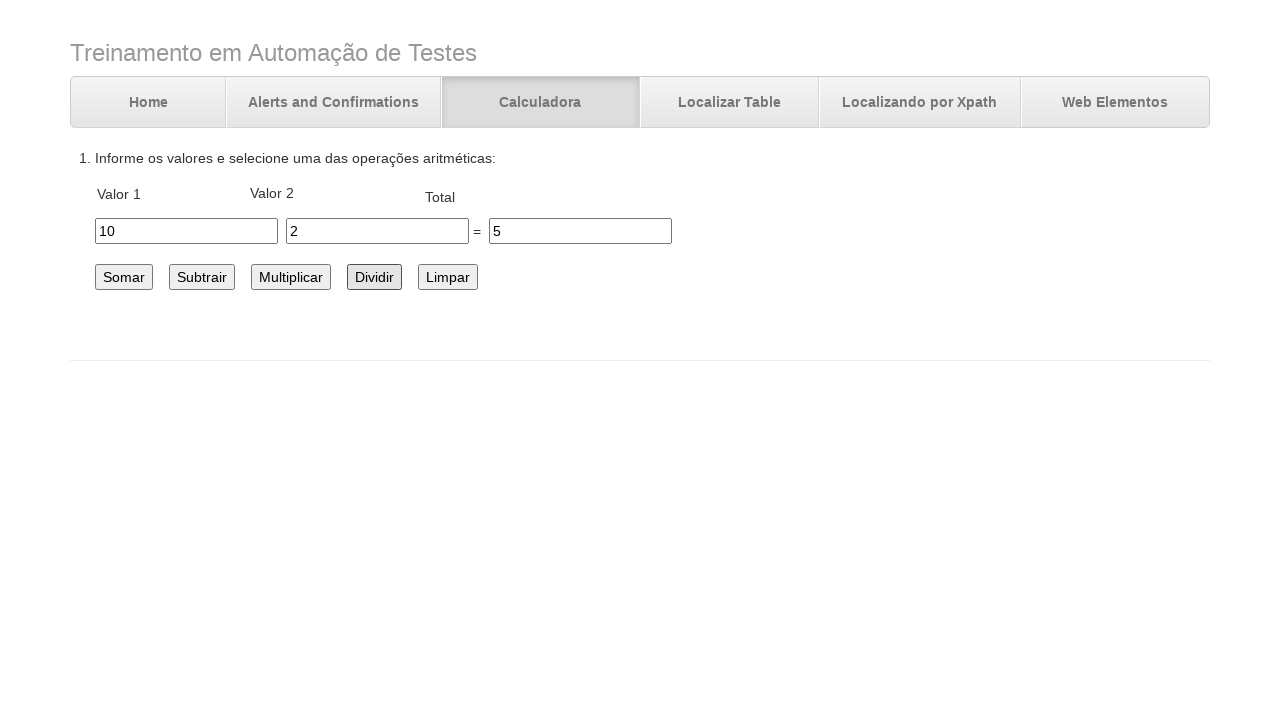

Verified that division result is '5'
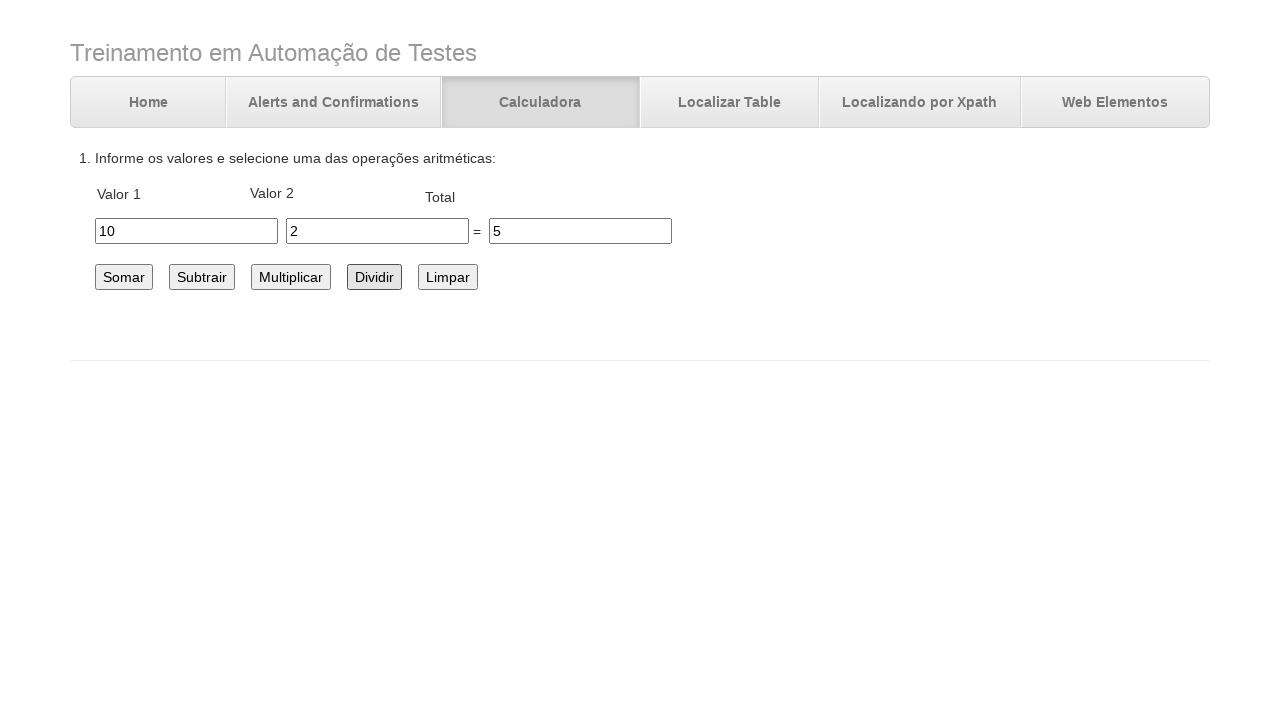

Clicked the clear button to reset all fields at (448, 277) on #limpar
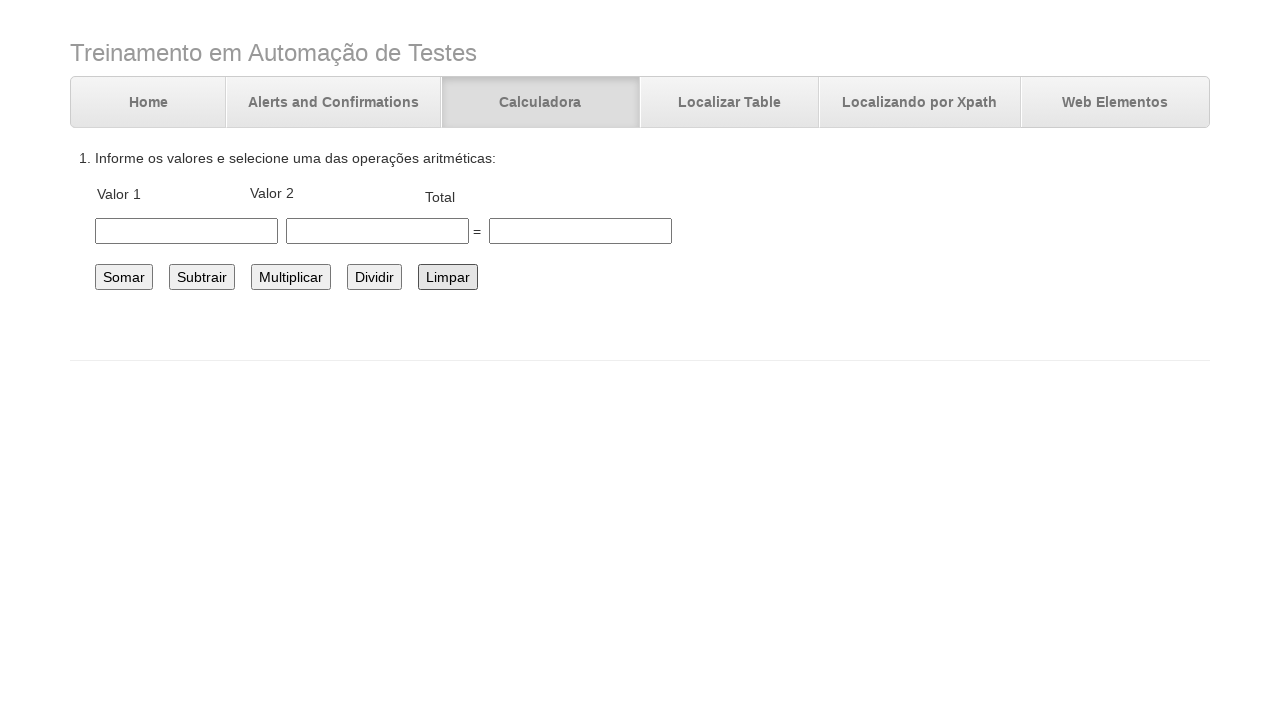

Verified that first number field is empty
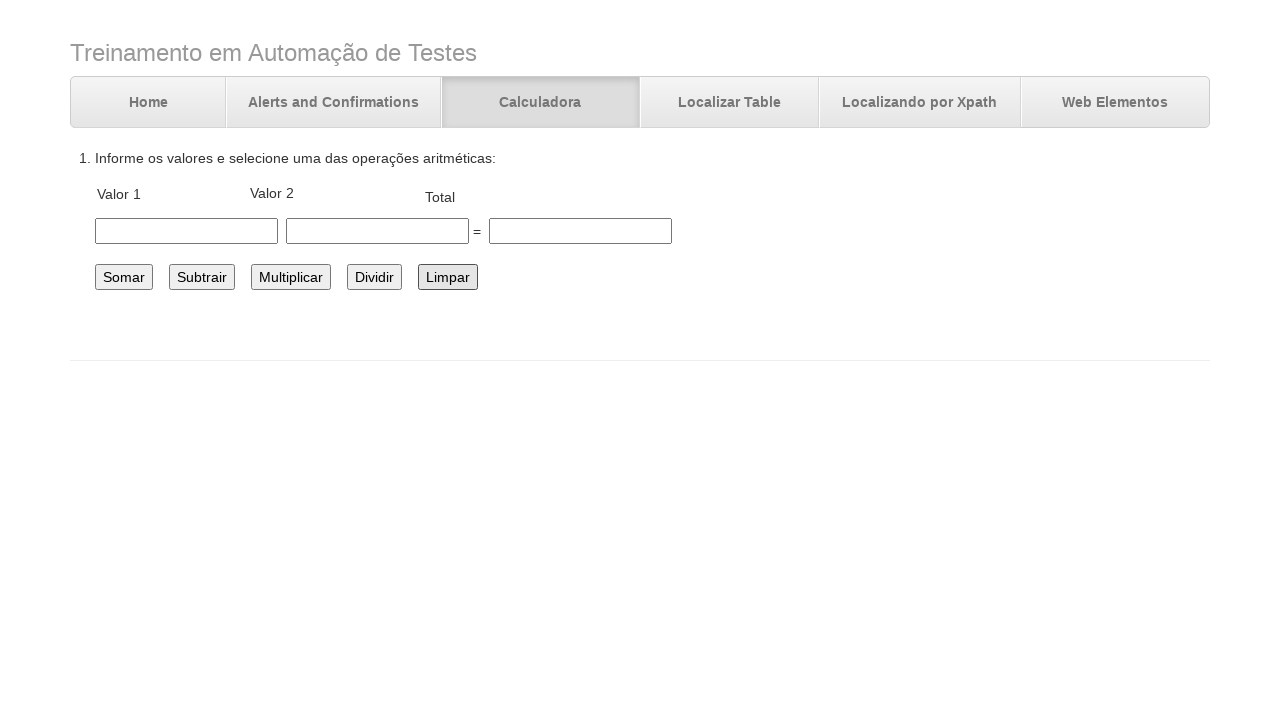

Verified that second number field is empty
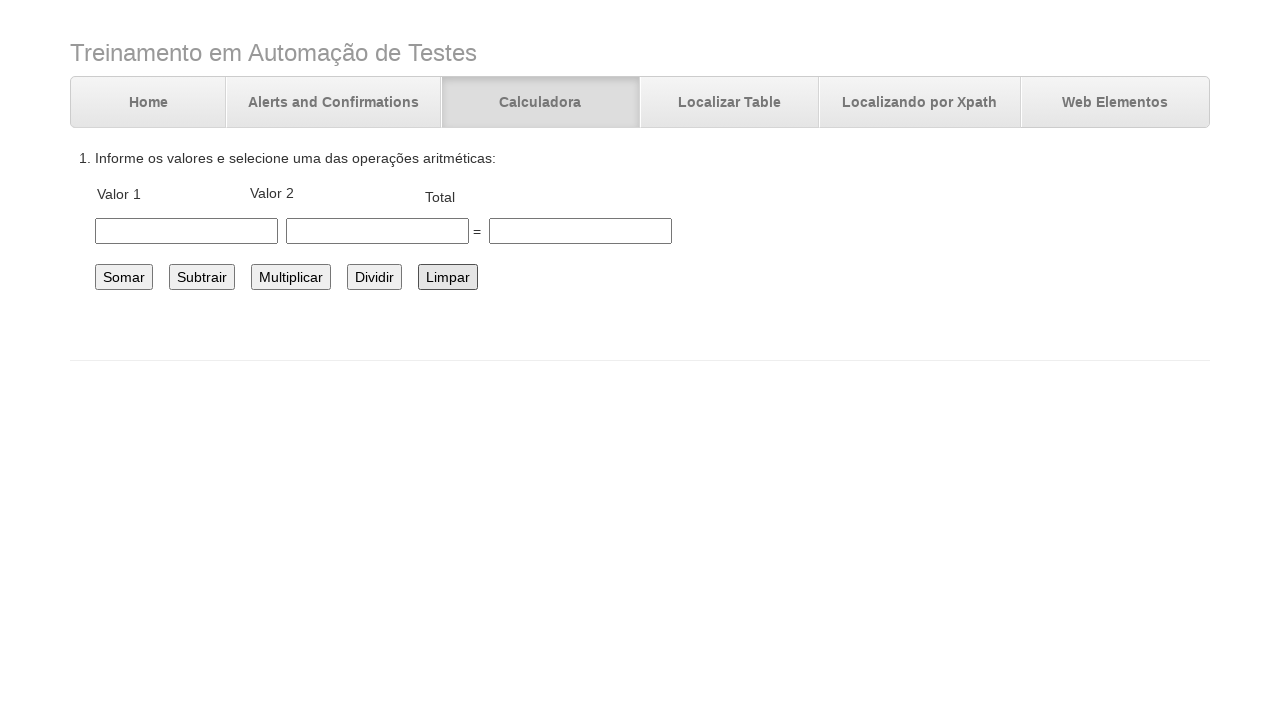

Verified that total field is empty
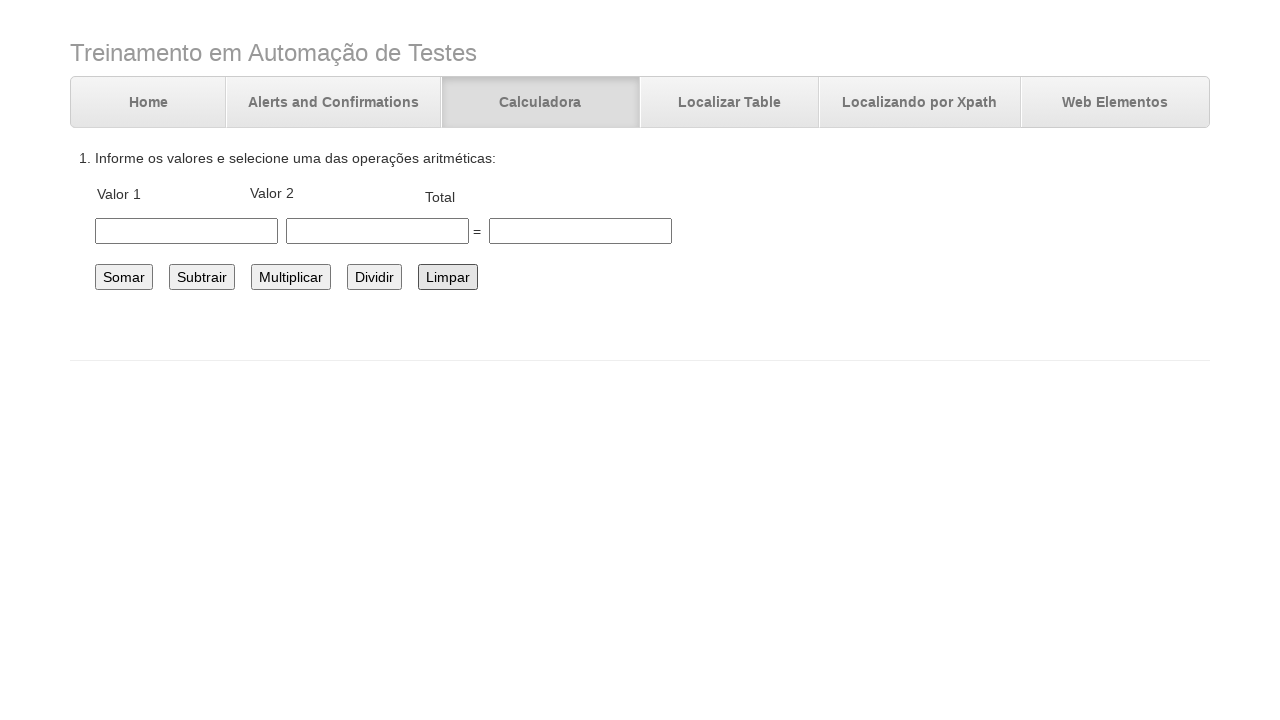

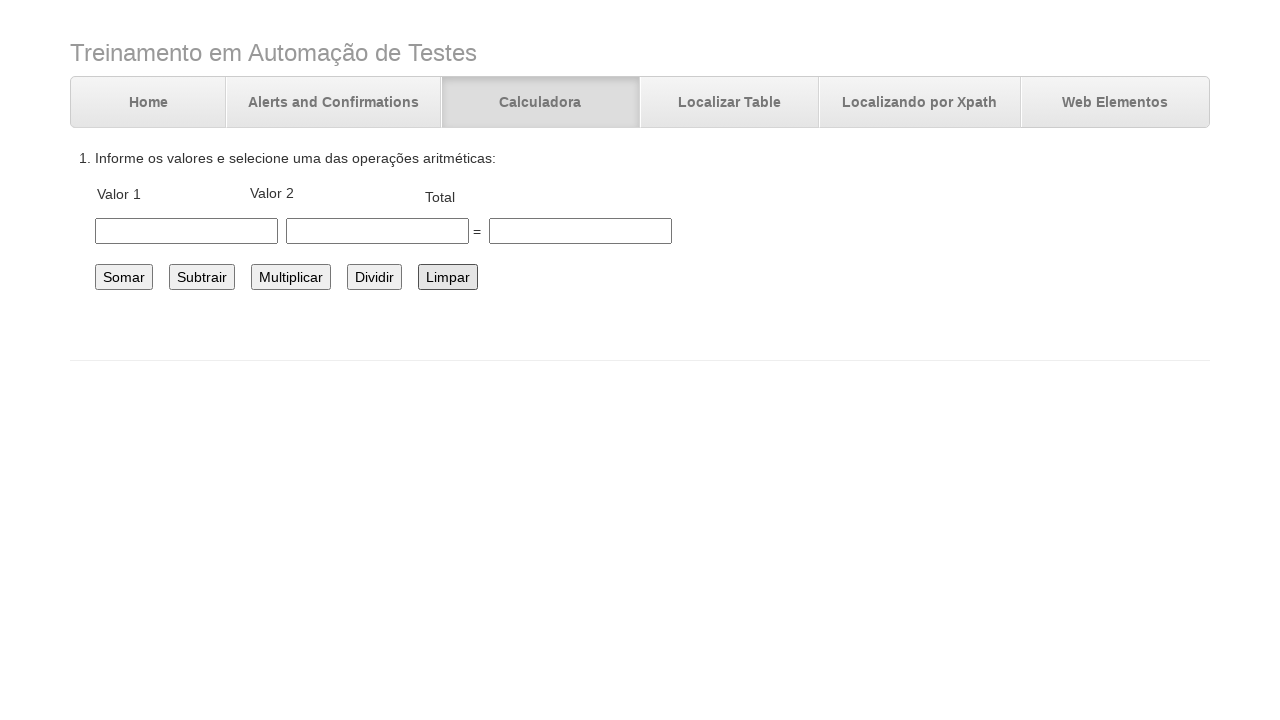